Tests a registration form by filling in personal information fields (first name, last name, username, email, password, phone, birthday) and selecting gender and programming language options.

Starting URL: https://practice.cydeo.com/registration_form

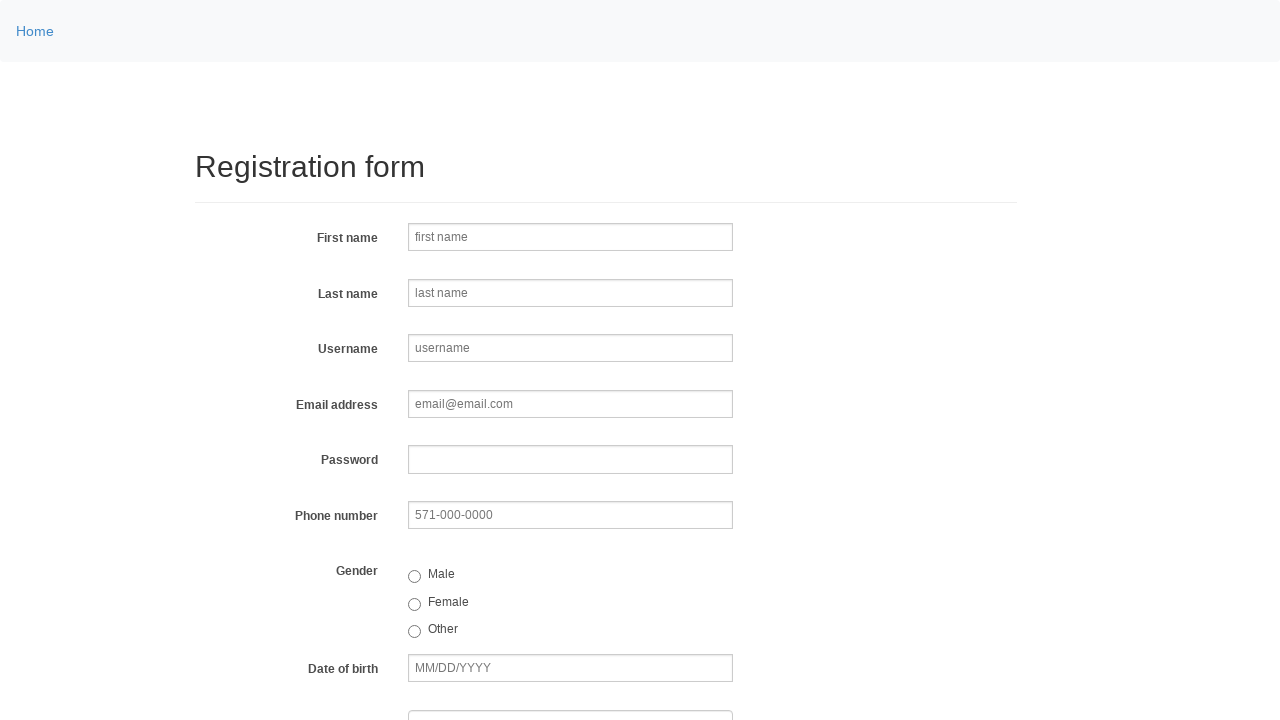

Filled first name field with 'test_Marcus' on input[name='firstname']
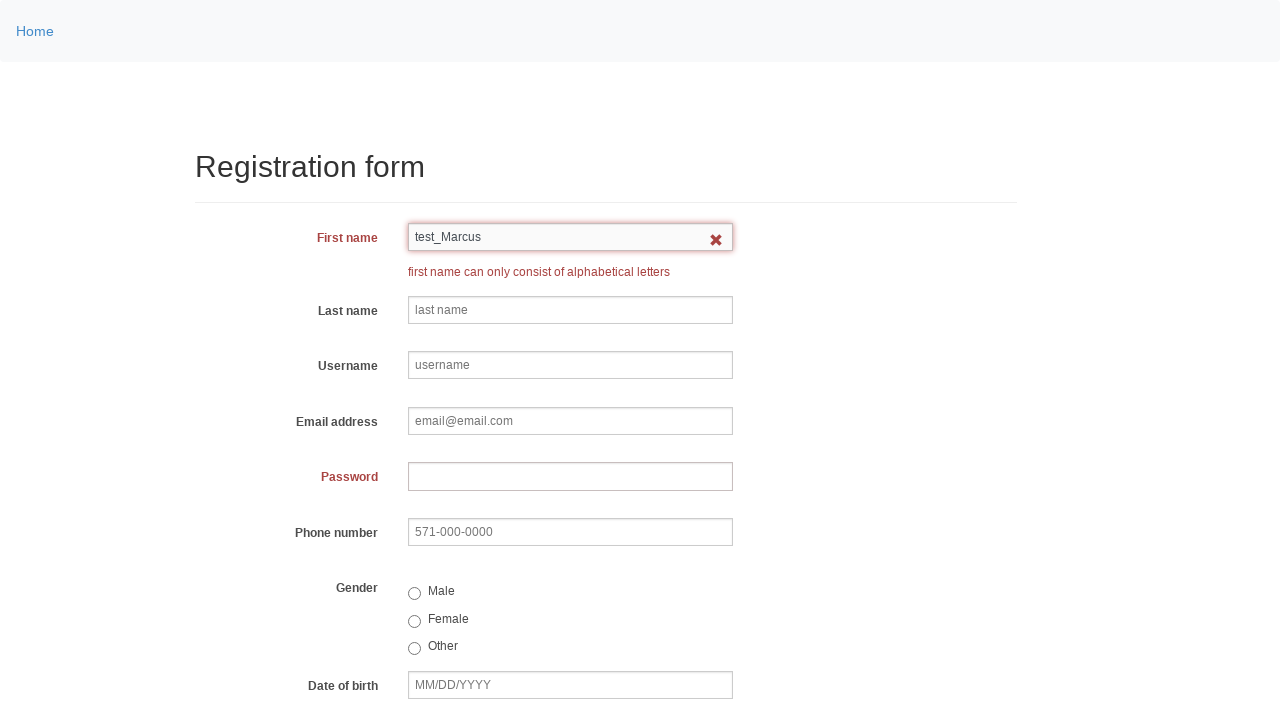

Filled last name field with 'Brown' on input[name='lastname']
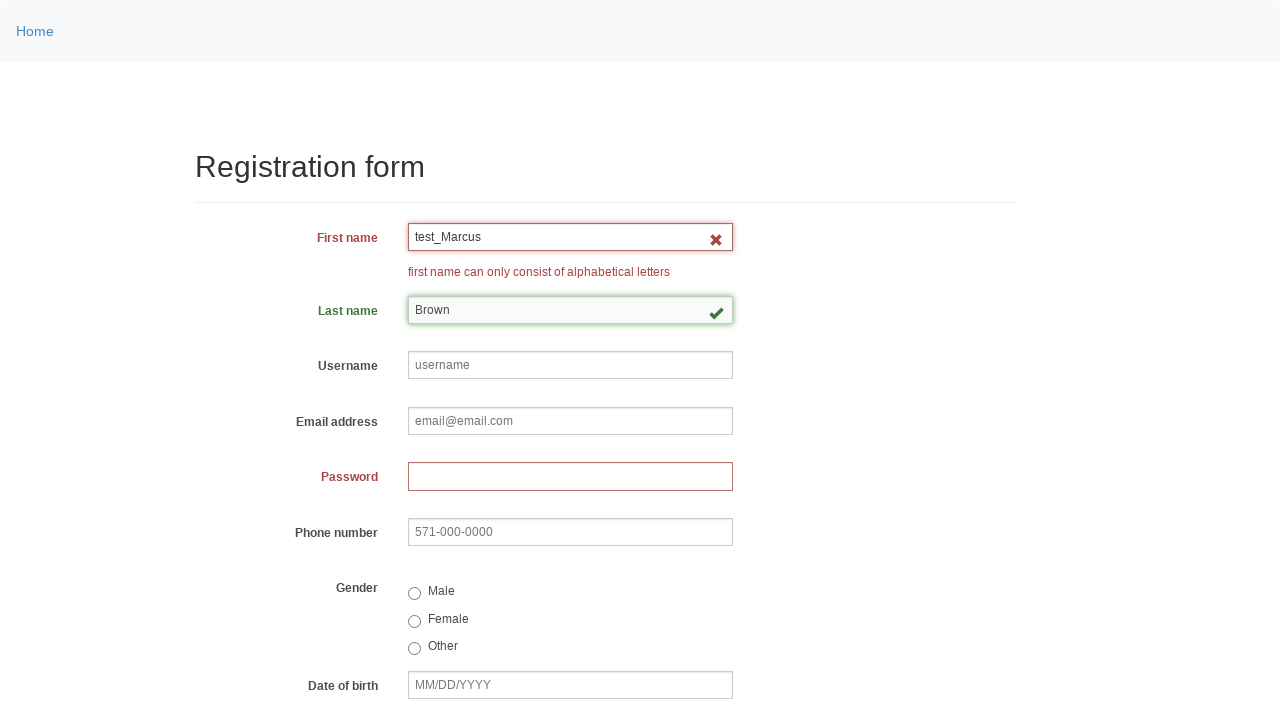

Filled username field with 'adamb' on input[name='username']
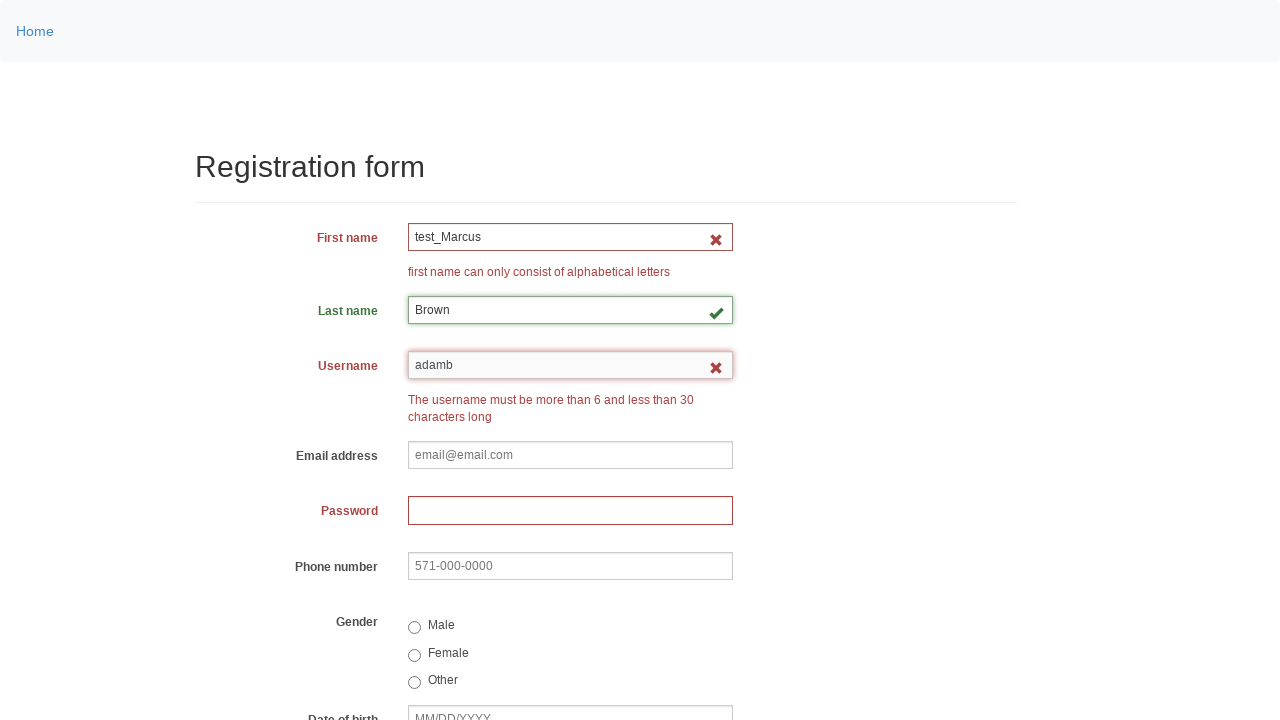

Filled email field with 'test_marcus.brown@example.com' on input[name='email']
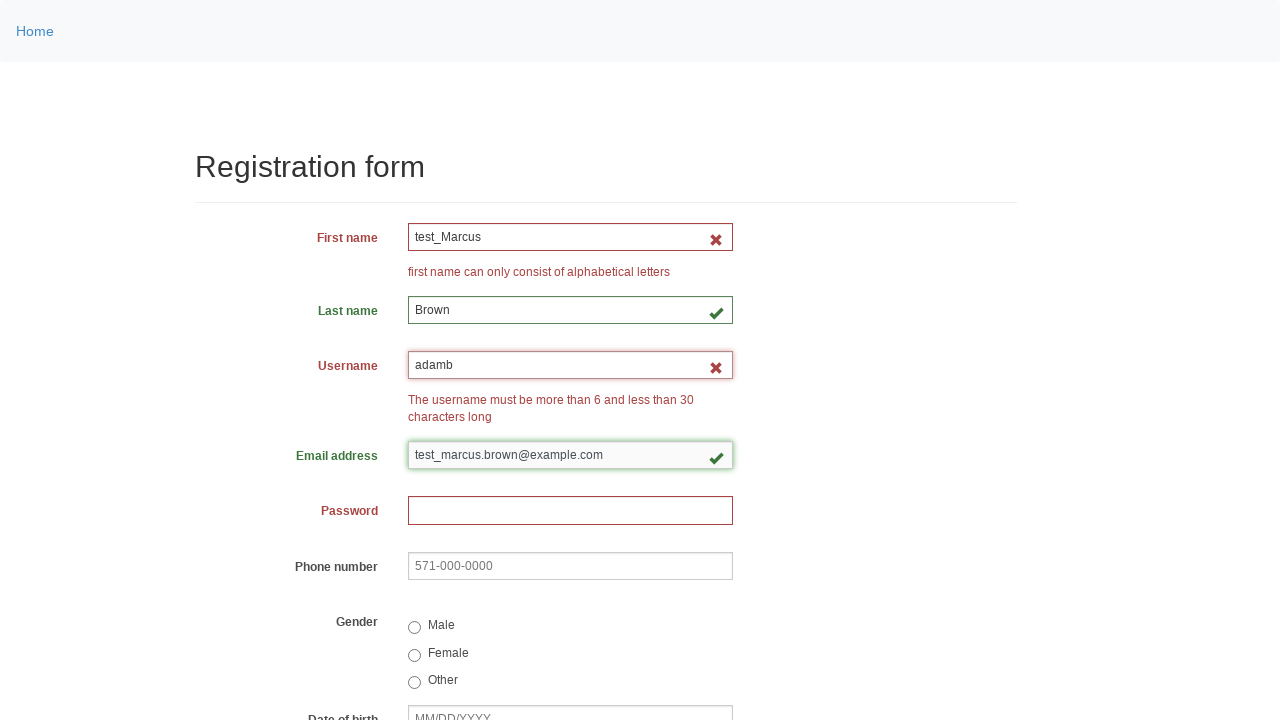

Filled password field with '1234' on input[name='password']
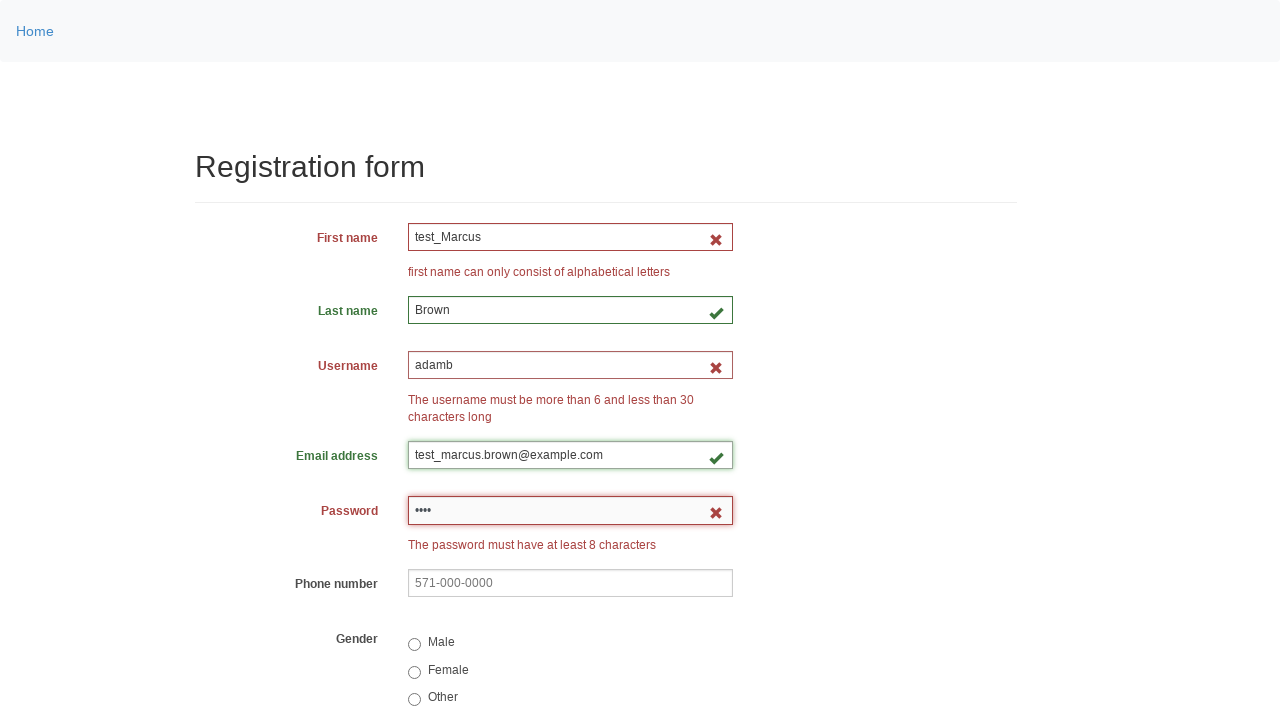

Filled phone field with '123-456-7890' on input[name='phone']
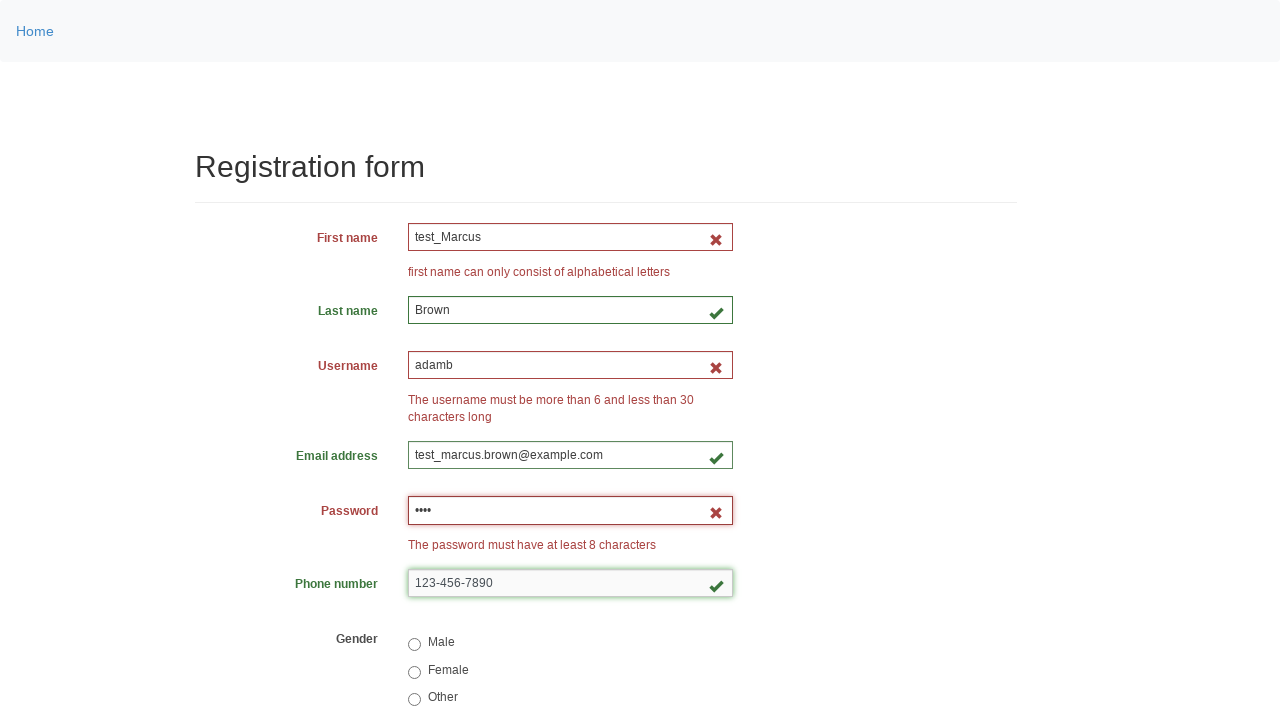

Filled birthday field with '12/05/2025' on input[name='birthday']
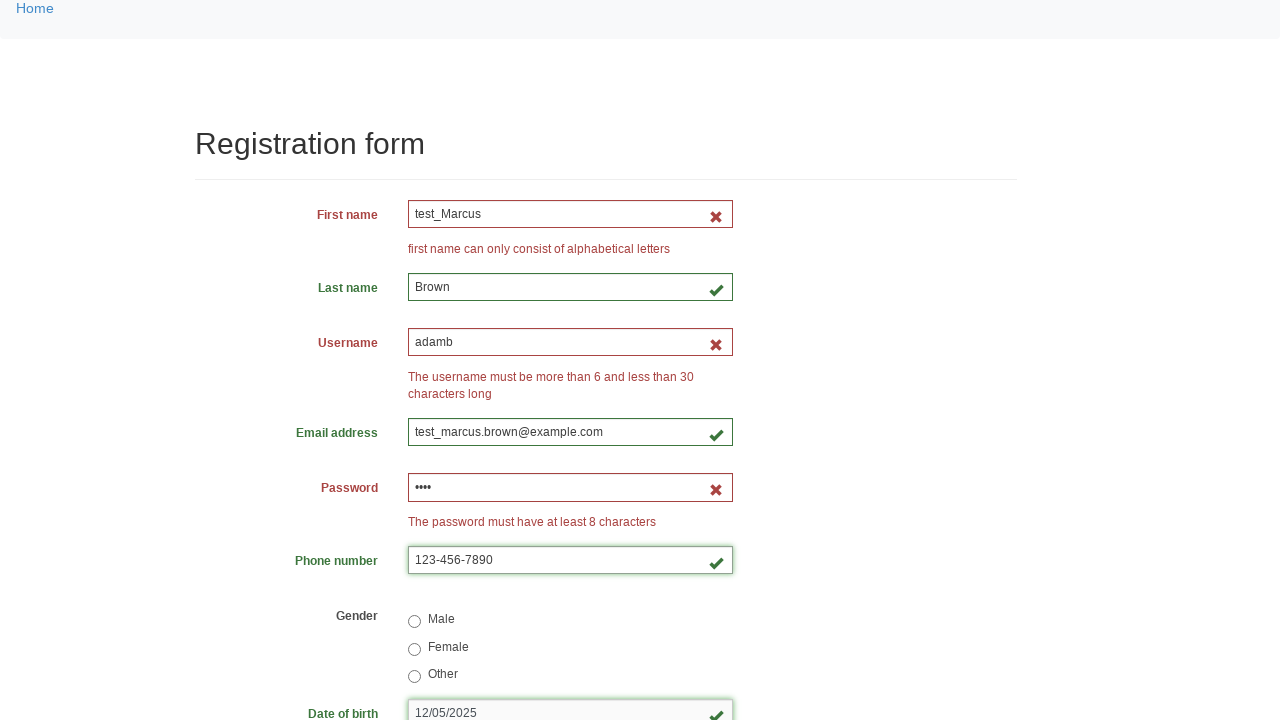

Selected Male gender option at (414, 622) on input[value='male']
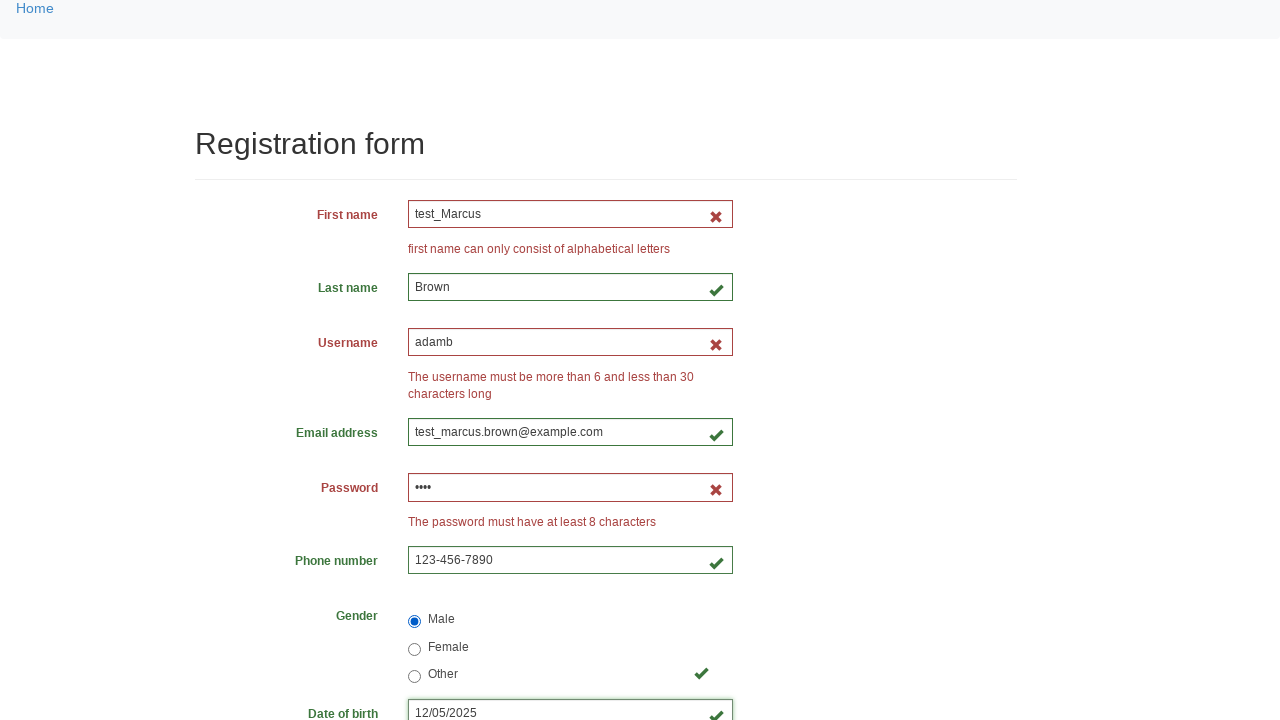

Selected Female gender option at (414, 649) on input[value='female']
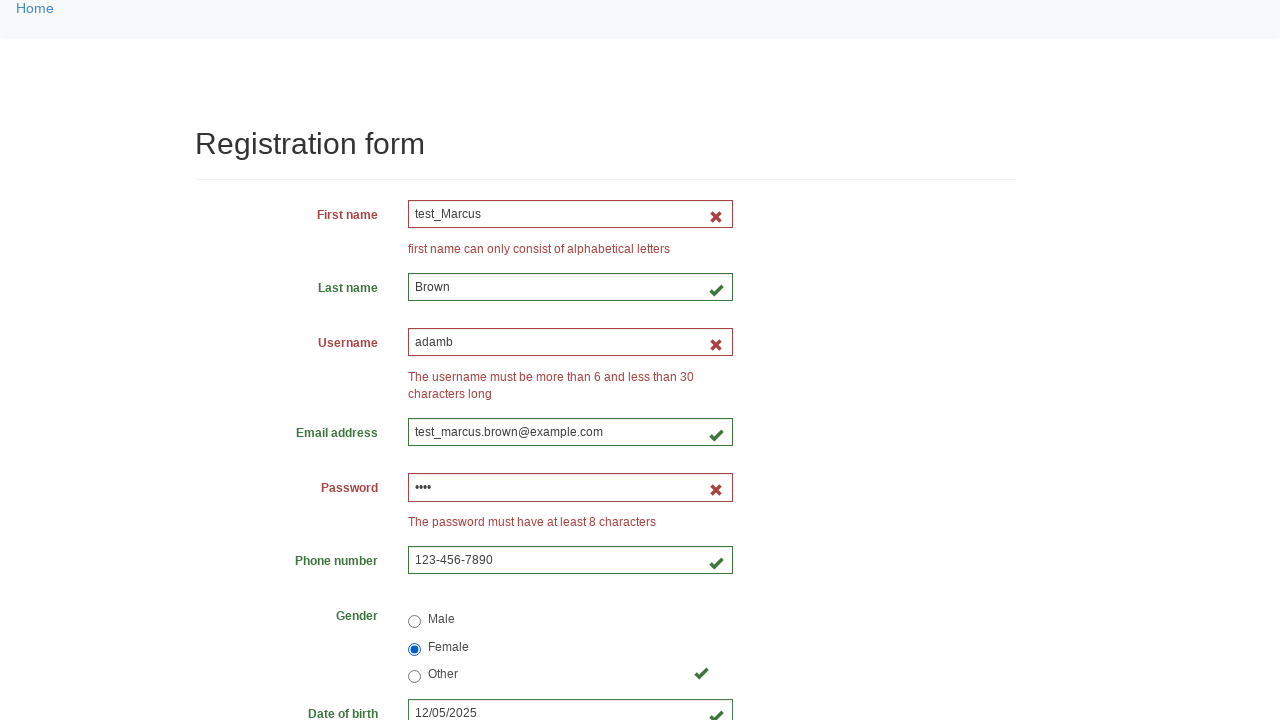

Selected Other gender option at (414, 677) on input[value='other']
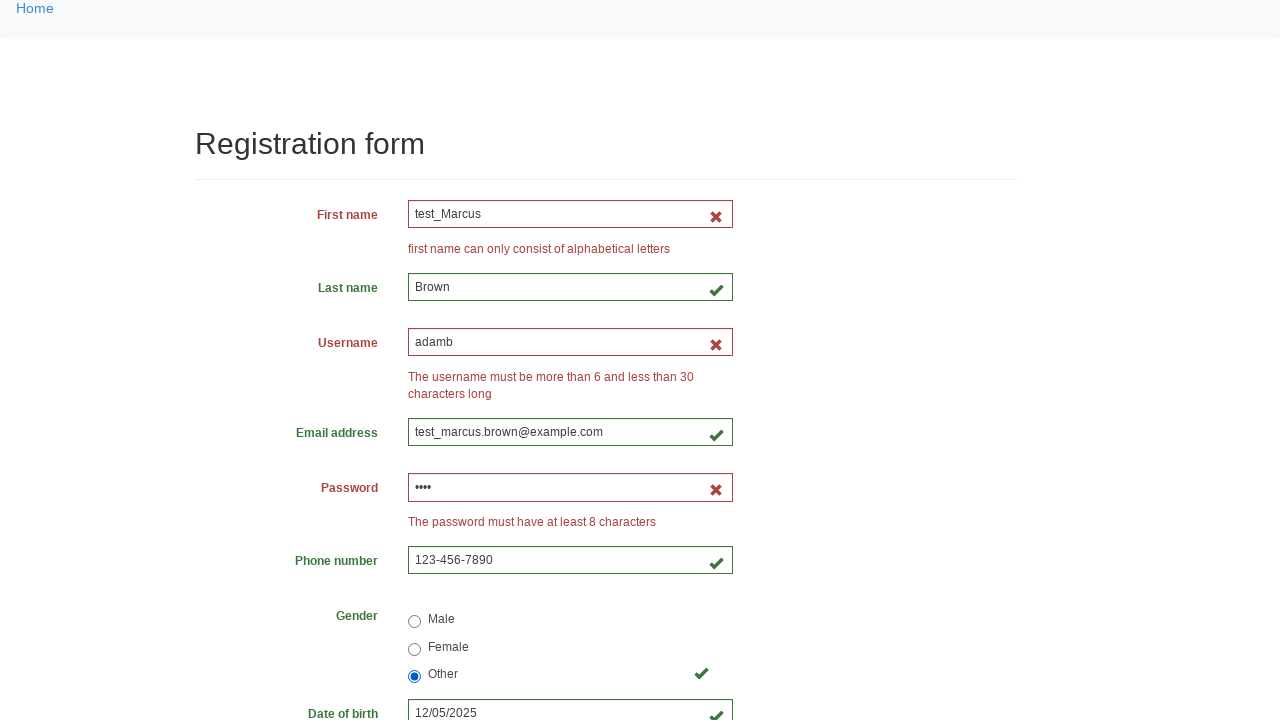

Selected Java programming language at (465, 468) on input[value='java']
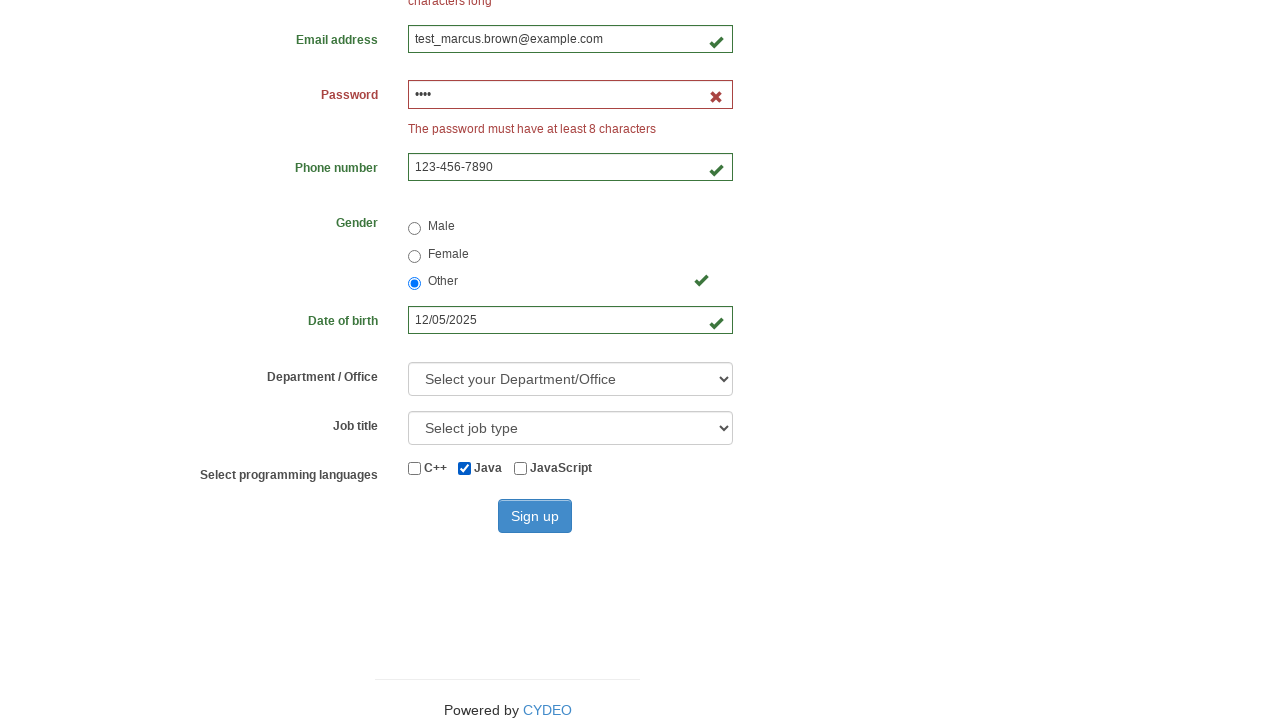

Selected JavaScript programming language at (520, 468) on input[value='javascript']
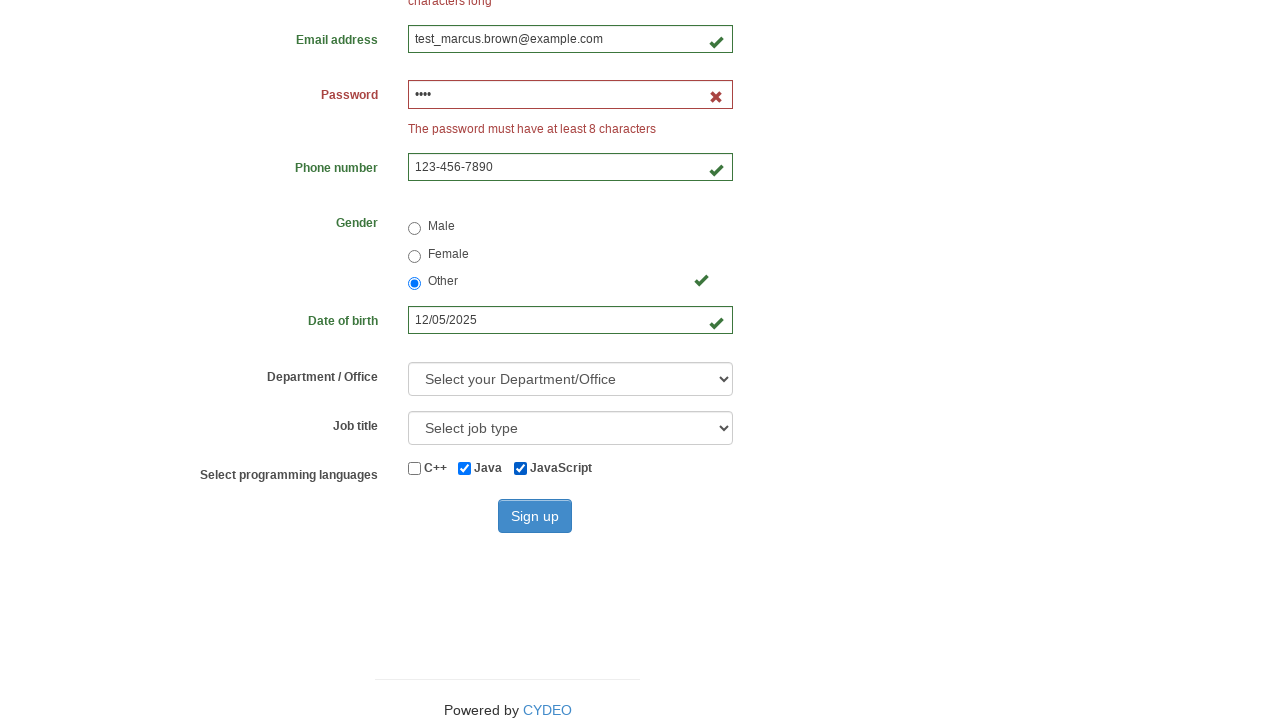

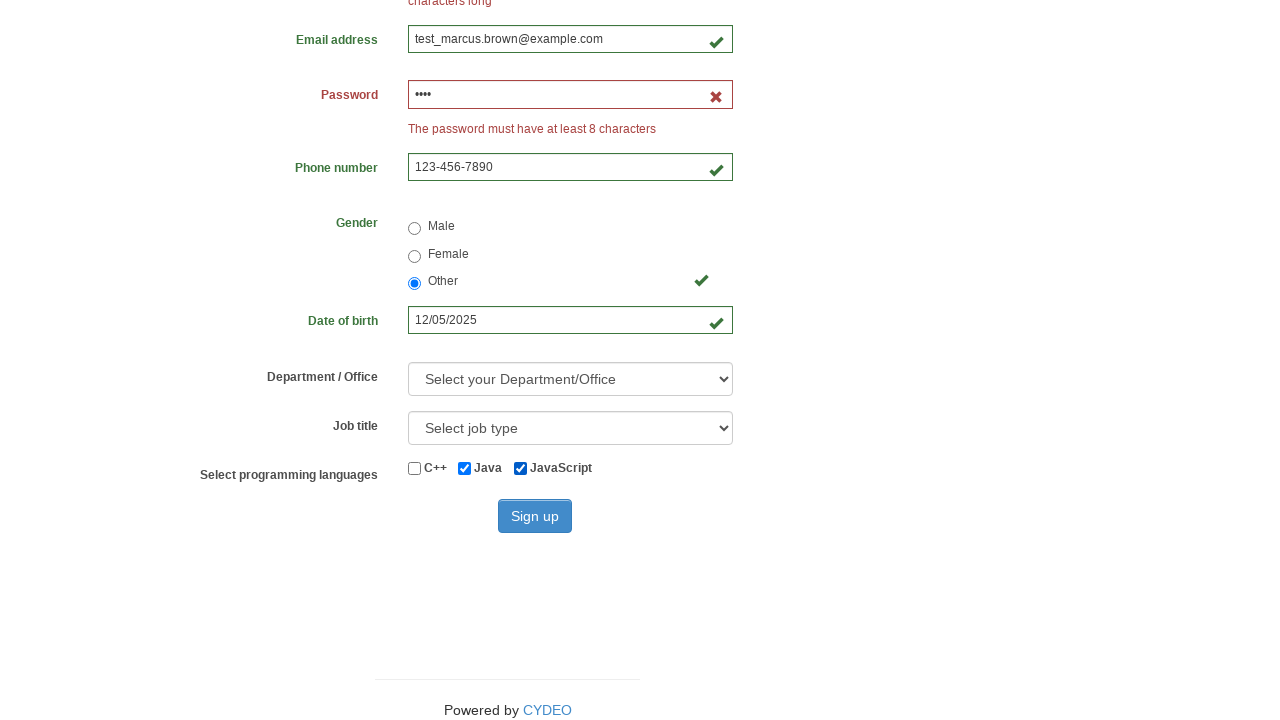